Automates filling out an online IQ test form by entering text and selecting multiple choice answers

Starting URL: https://www.mensa.lu/en/mensa/online-iq-test/online-iq-test.html

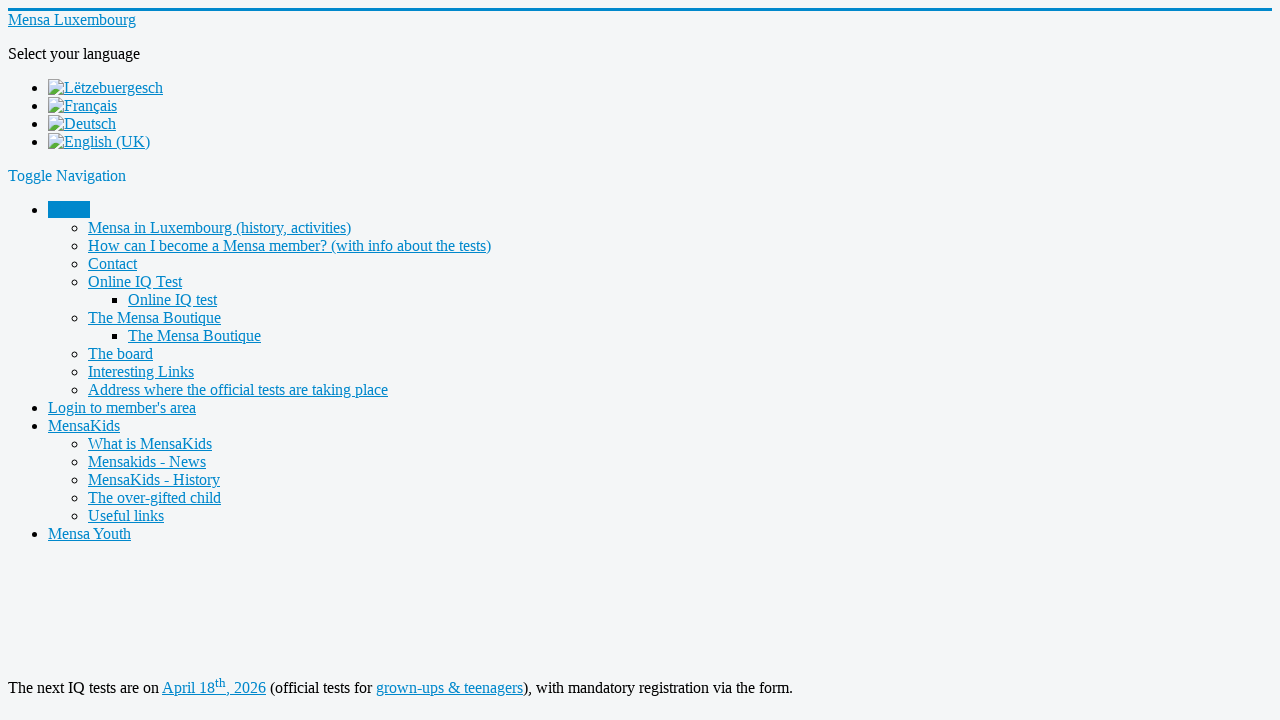

Filled text answer 'sample answer' for question 1 on input[name="q1"]
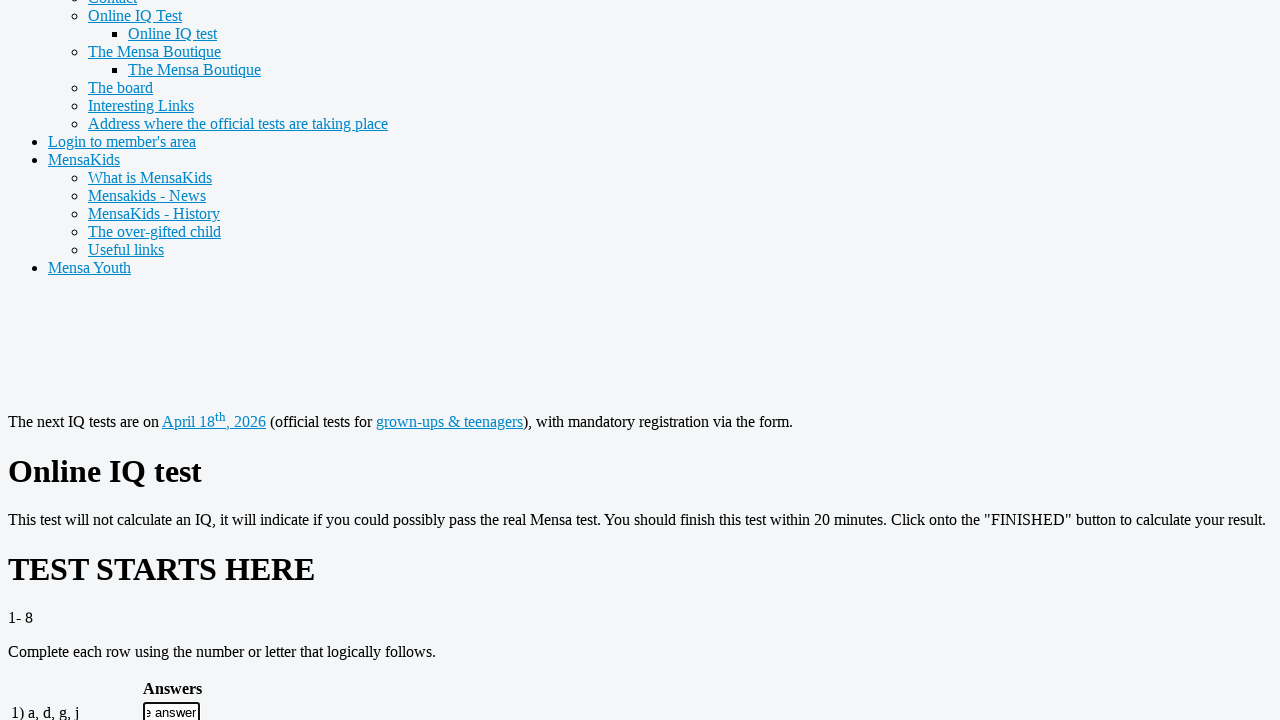

Selected answer 'a' for question 9 at (202, 361) on input[name="q9"][value="a"]
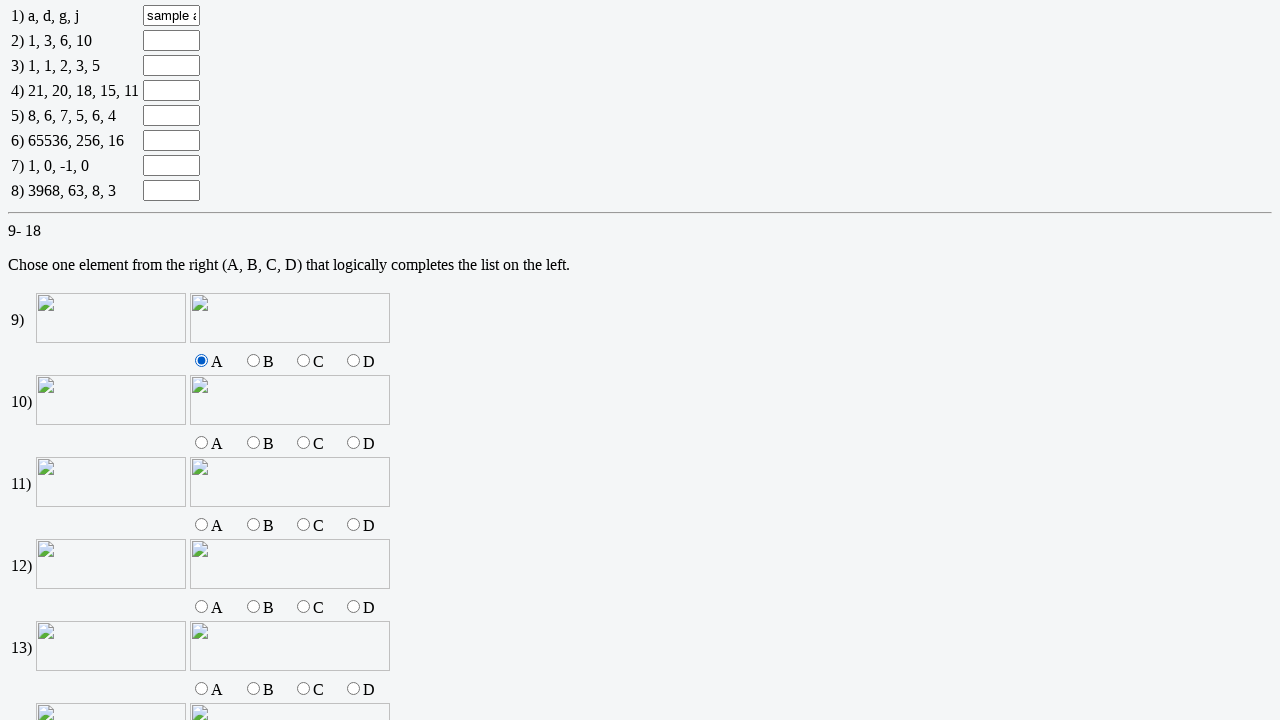

Selected answer 'a' for question 19 at (250, 361) on input[name="q19"][value="a"]
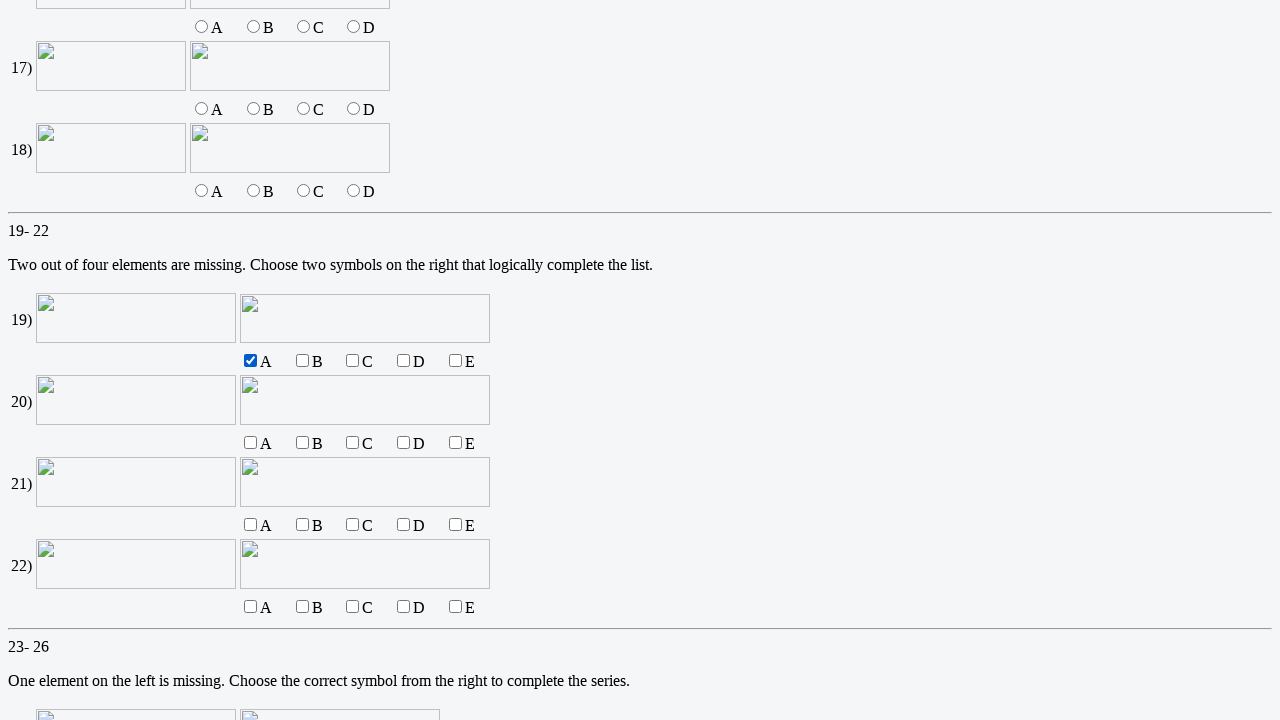

Clicked answer 'a' for question 19 again at (250, 361) on input[name="q19"][value="a"]
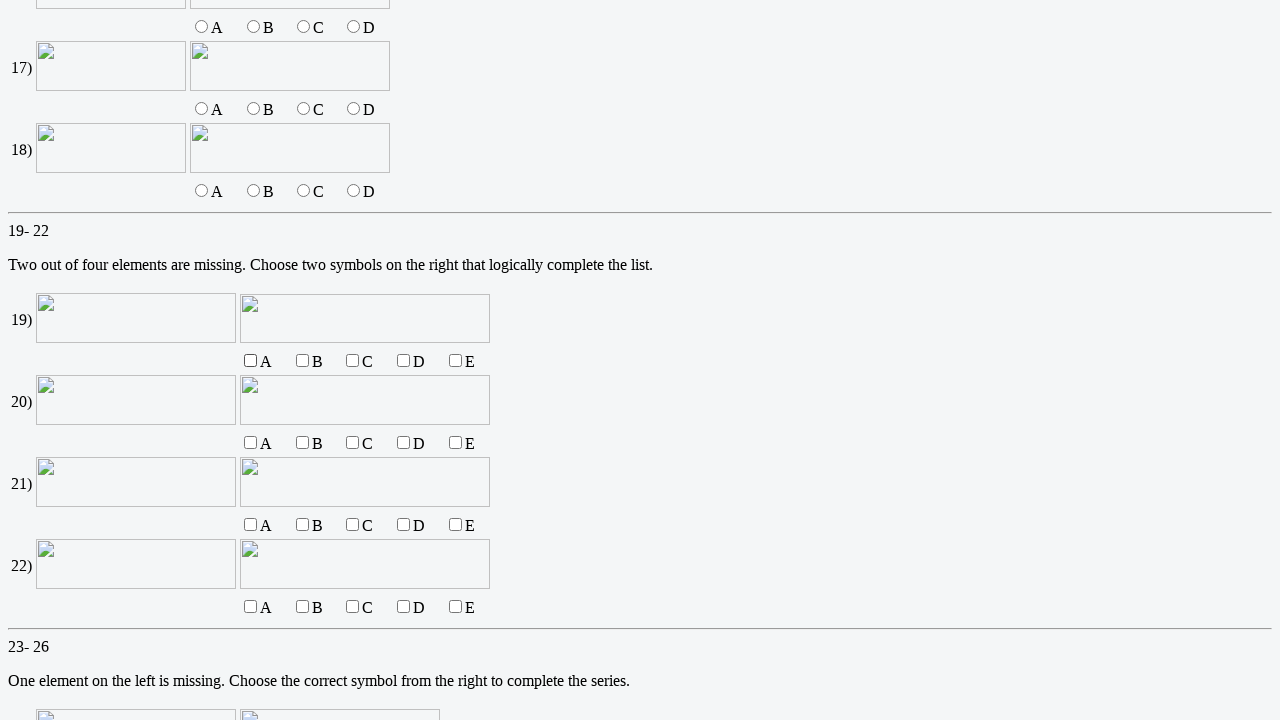

Selected answer 'c' for question 21 at (353, 525) on input[name="q21"][value="c"]
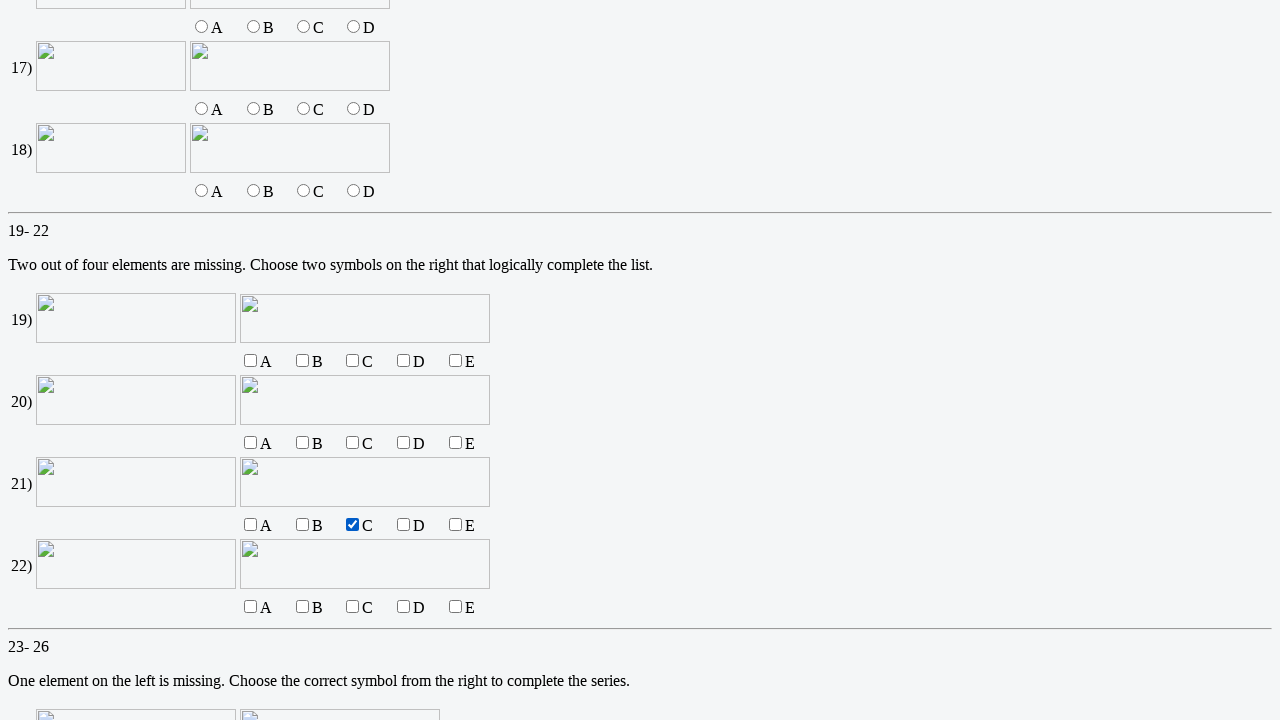

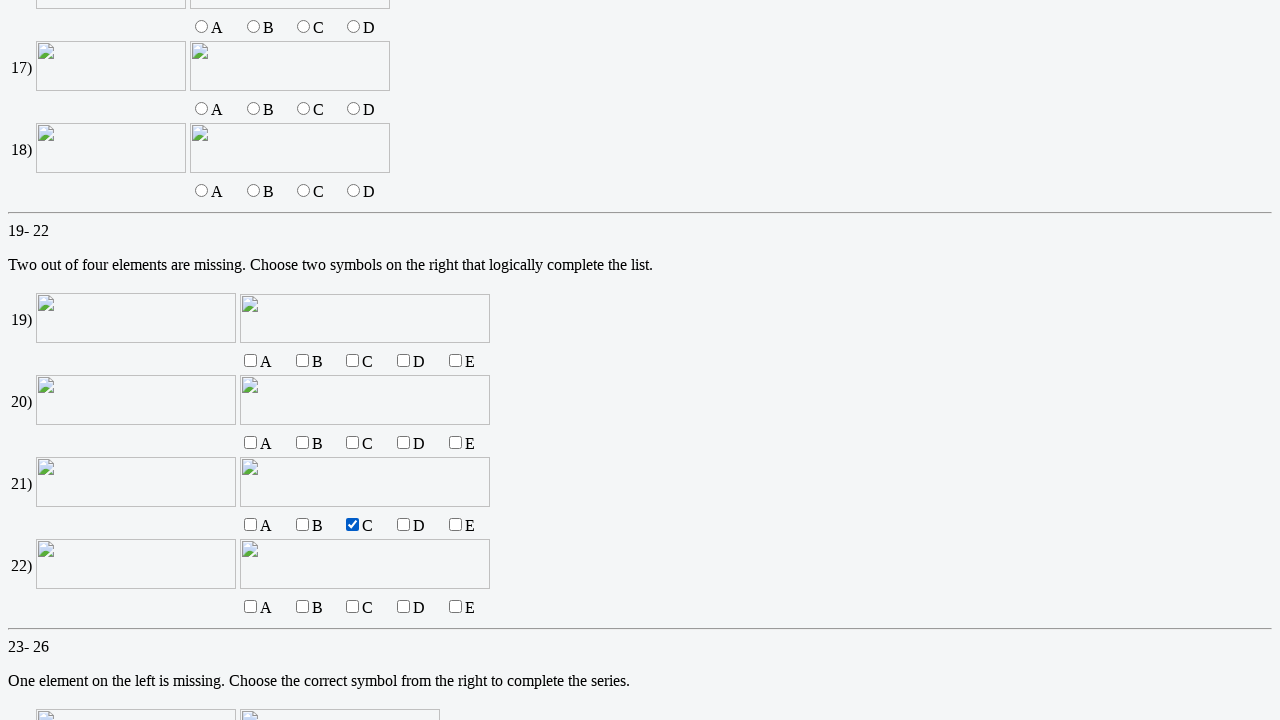